Tests jQuery UI slider widget interaction by dragging the slider handle to the right across its full width, then dragging it back to the left to its starting position.

Starting URL: http://jqueryui.com/slider/

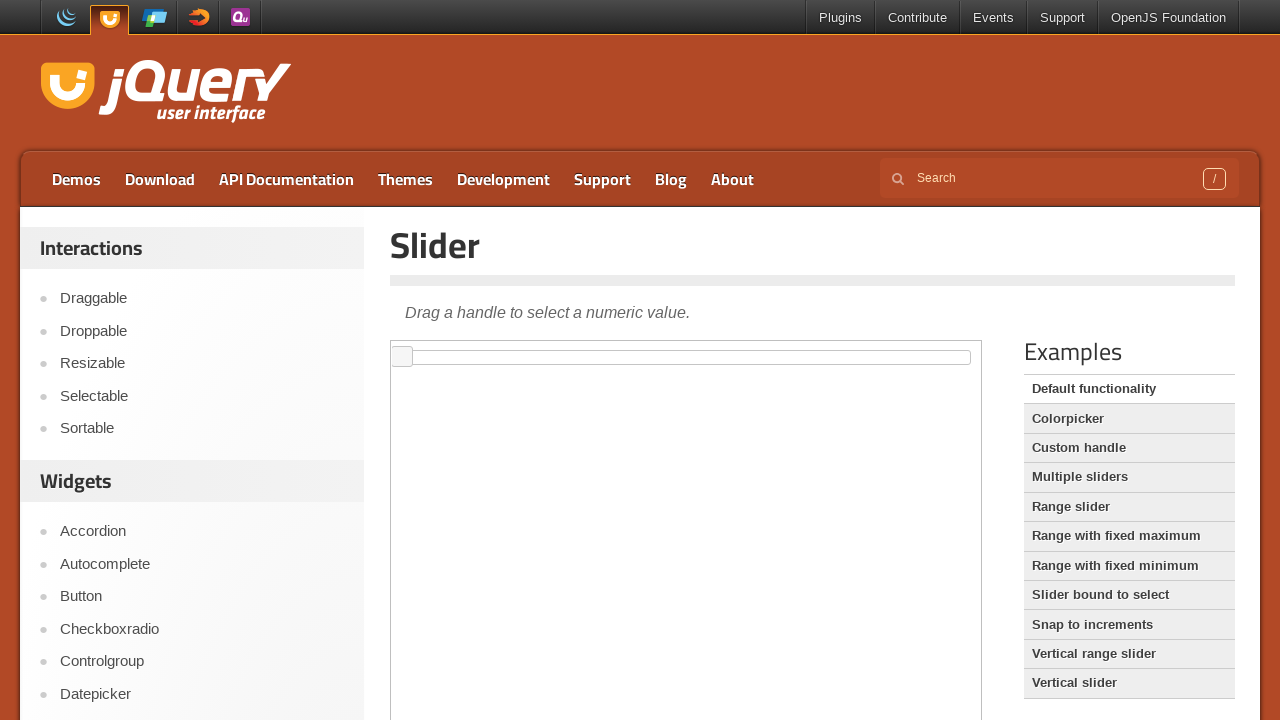

Located iframe containing slider demo
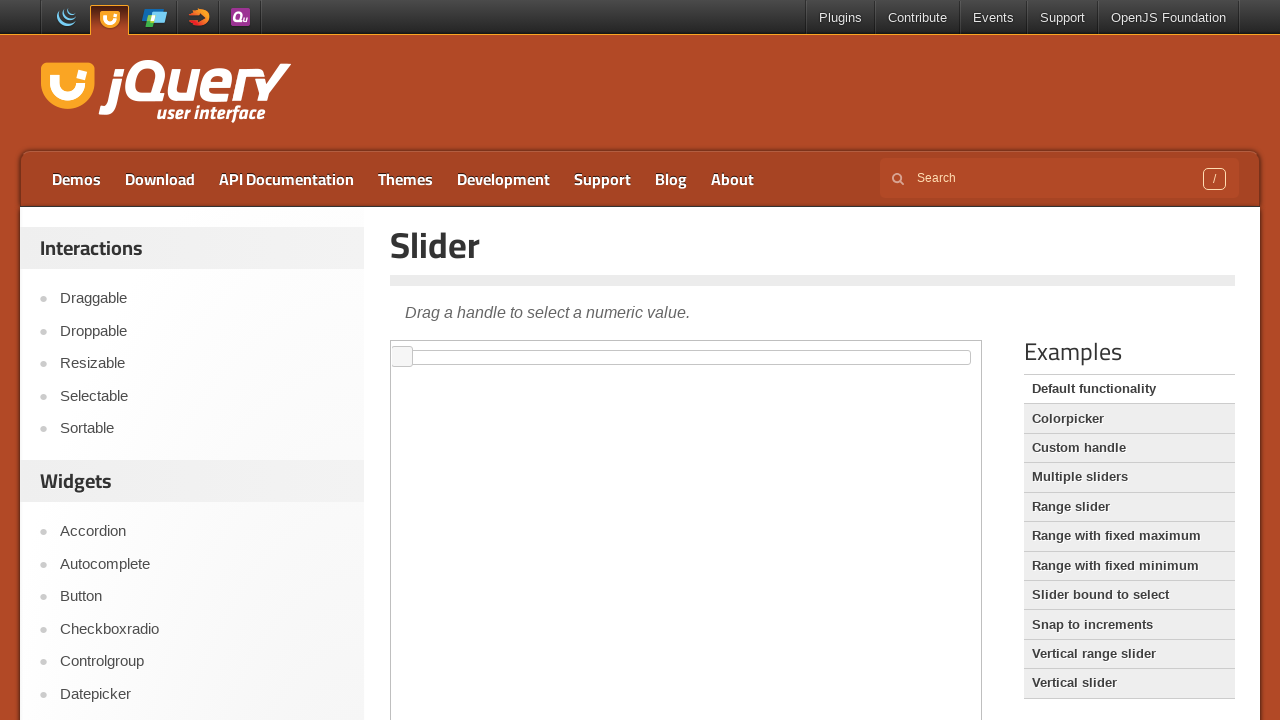

Located slider handle element
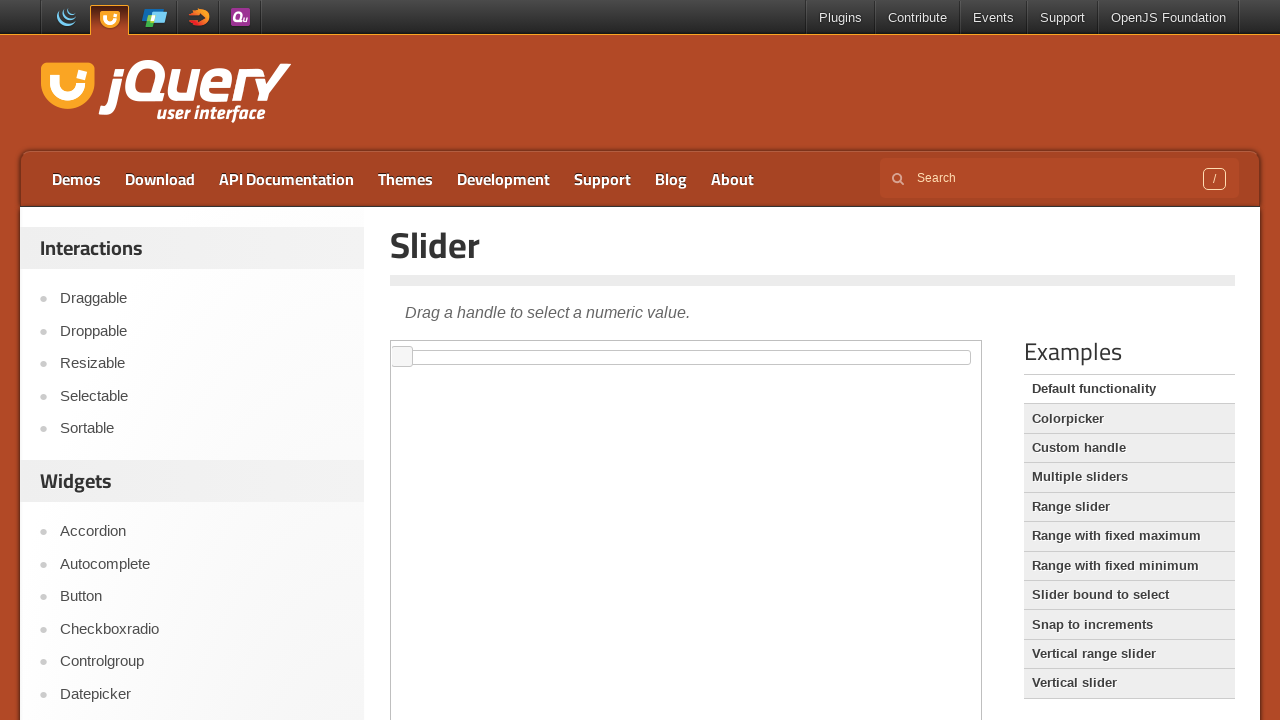

Slider handle became visible
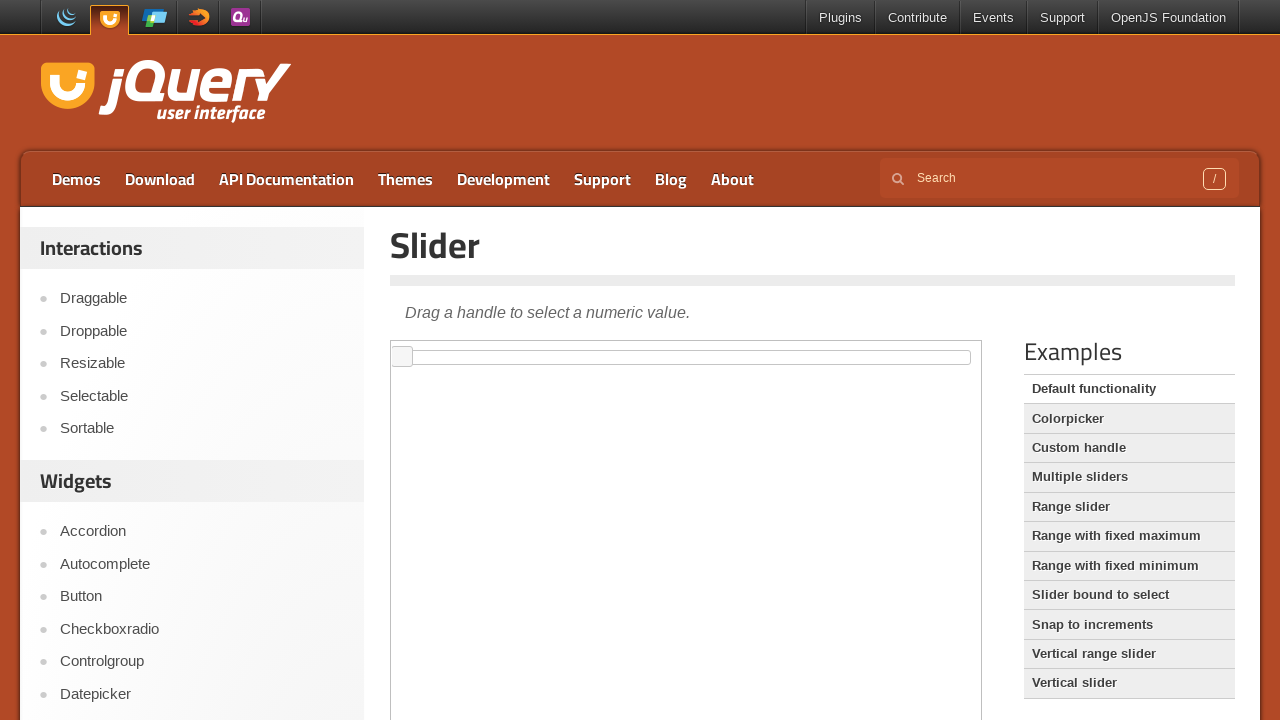

Retrieved slider handle bounding box
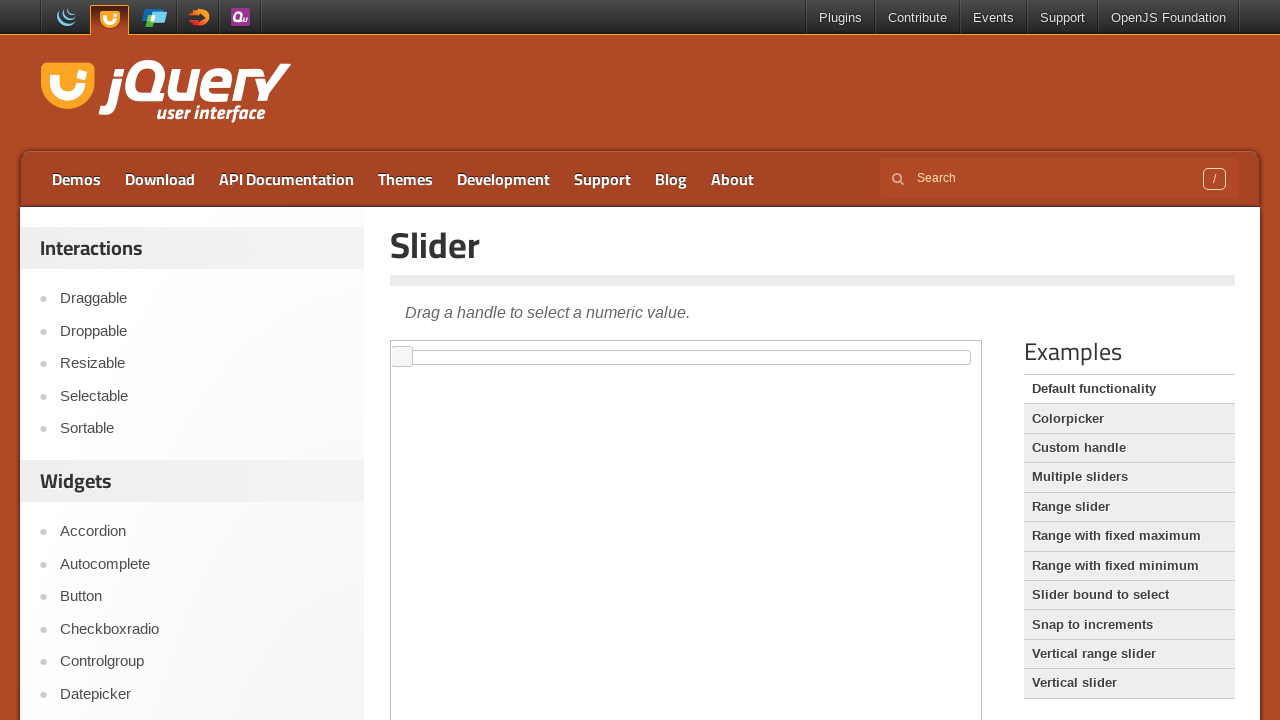

Dragged slider handle to the right across full width at (701, 351)
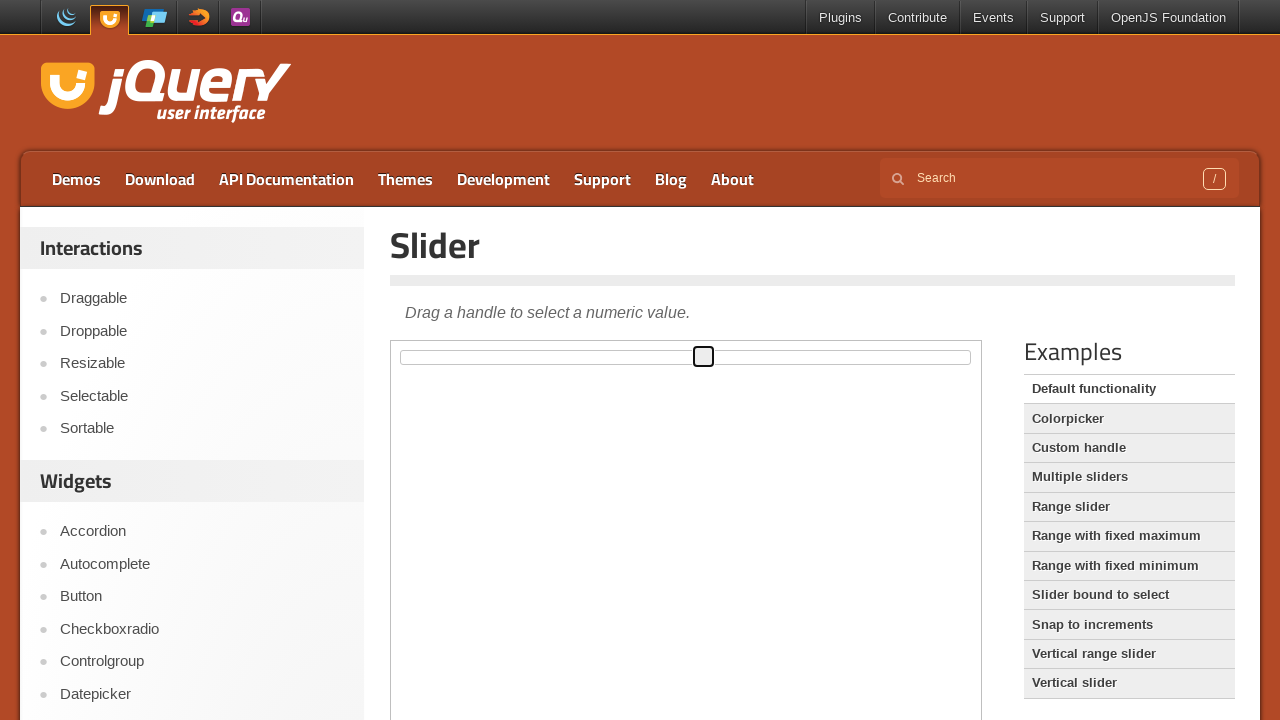

Waited 500ms for slider animation
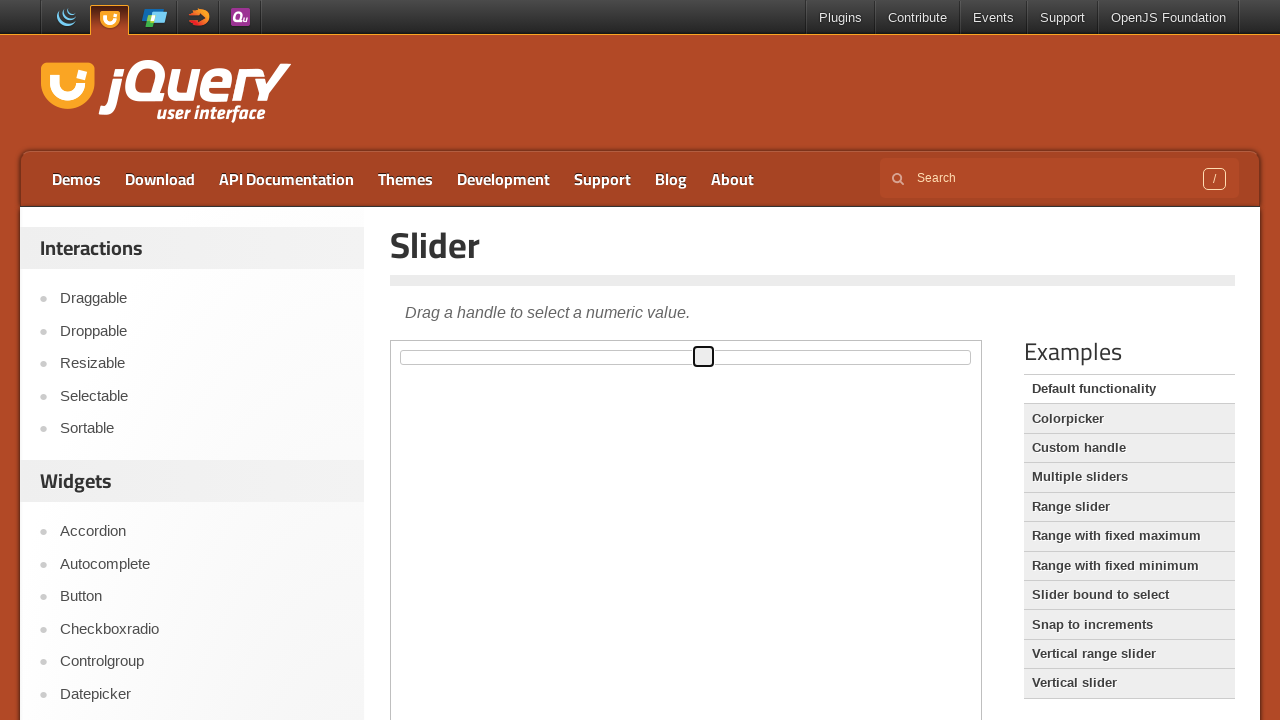

Dragged slider handle back to the left to starting position at (401, 351)
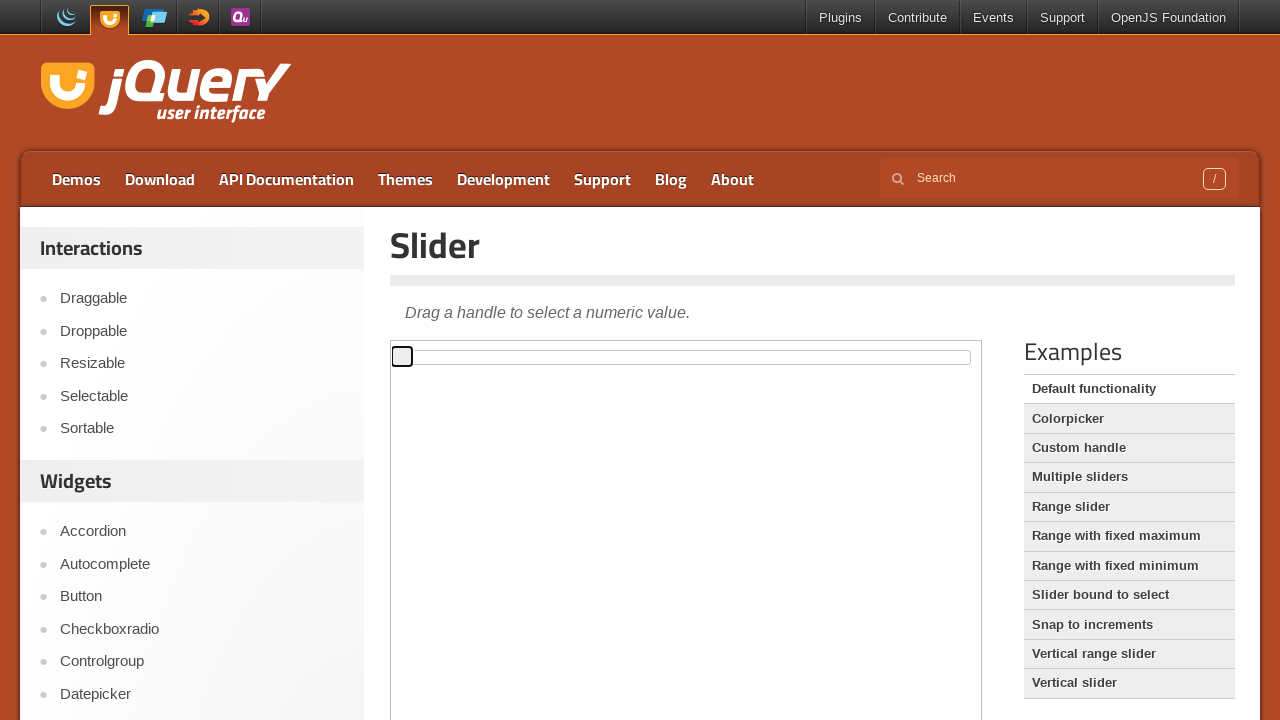

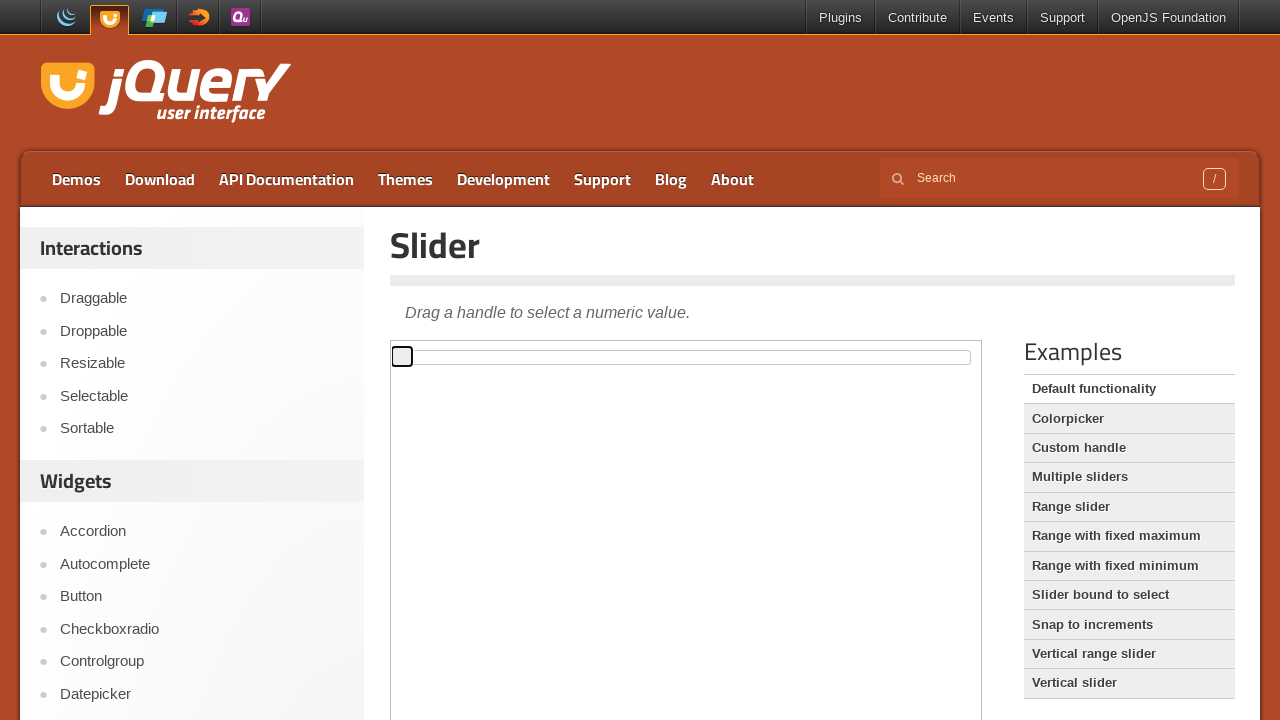